Tests autocomplete dropdown functionality by typing partial text and selecting a matching option from the suggestions

Starting URL: https://rahulshettyacademy.com/dropdownsPractise/

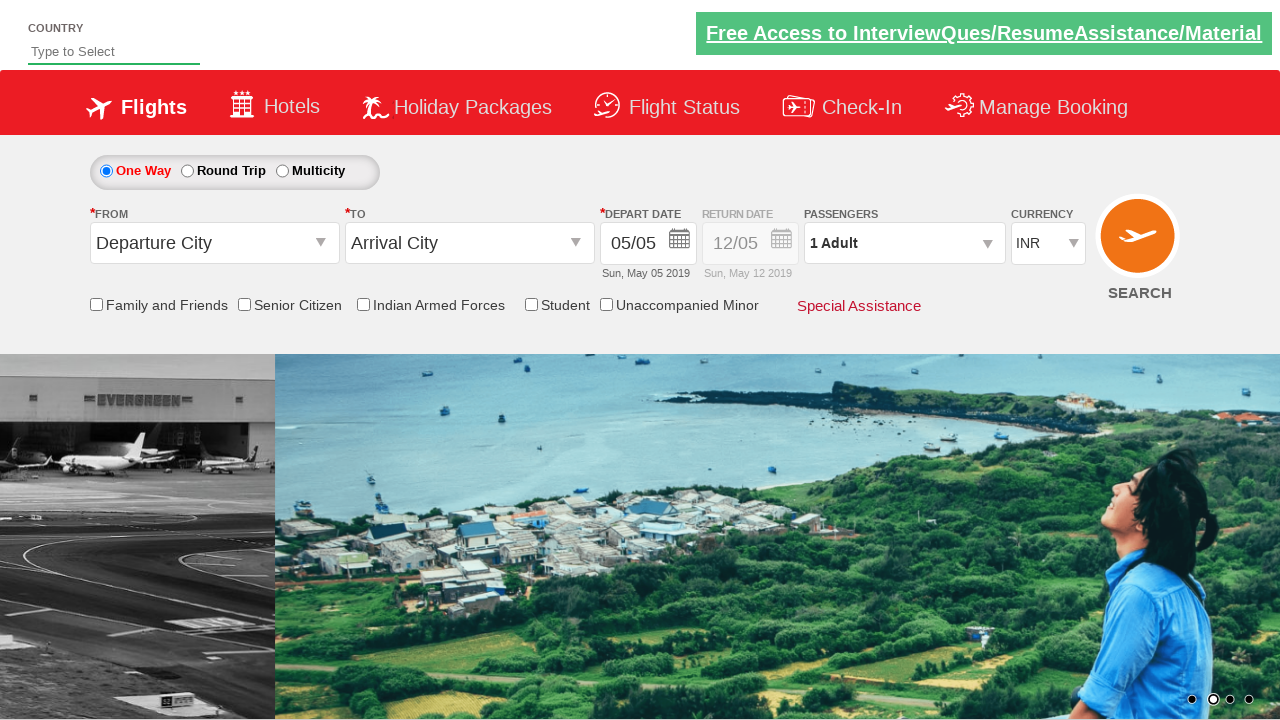

Navigated to autocomplete dropdown practice page
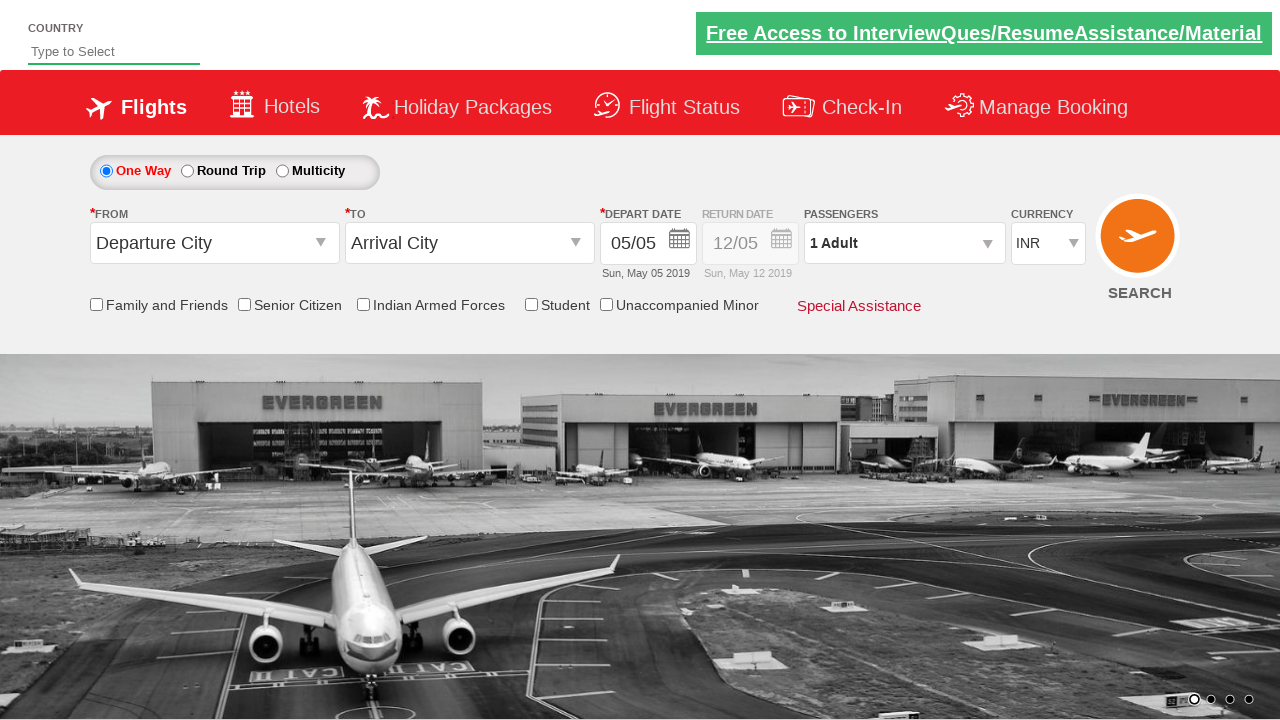

Typed 'ind' in autocomplete field on #autosuggest
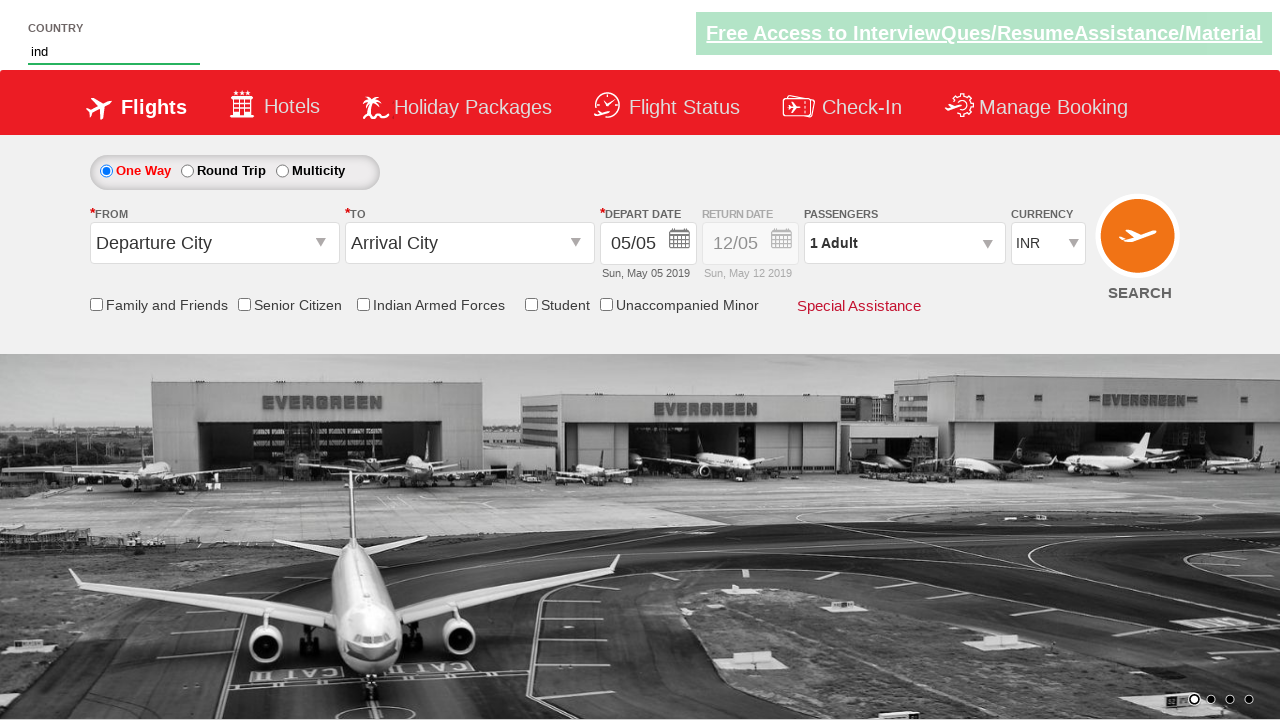

Autocomplete suggestions dropdown appeared
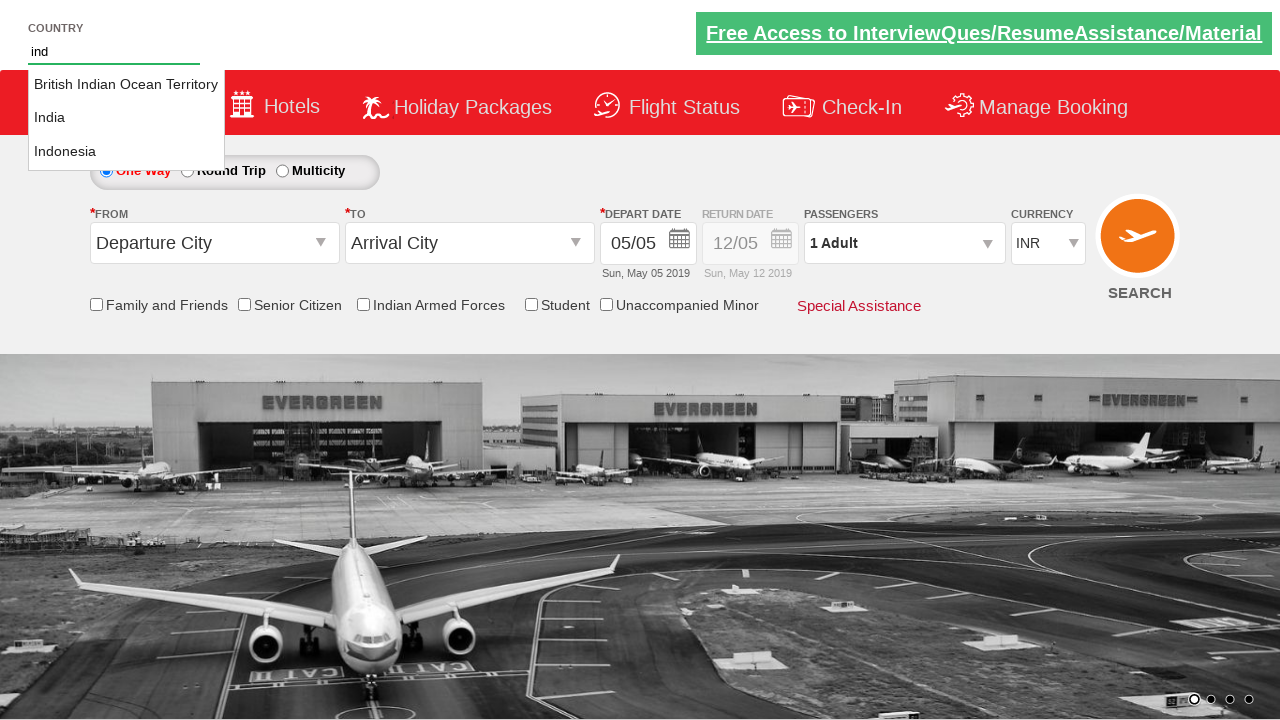

Retrieved all autocomplete suggestion options
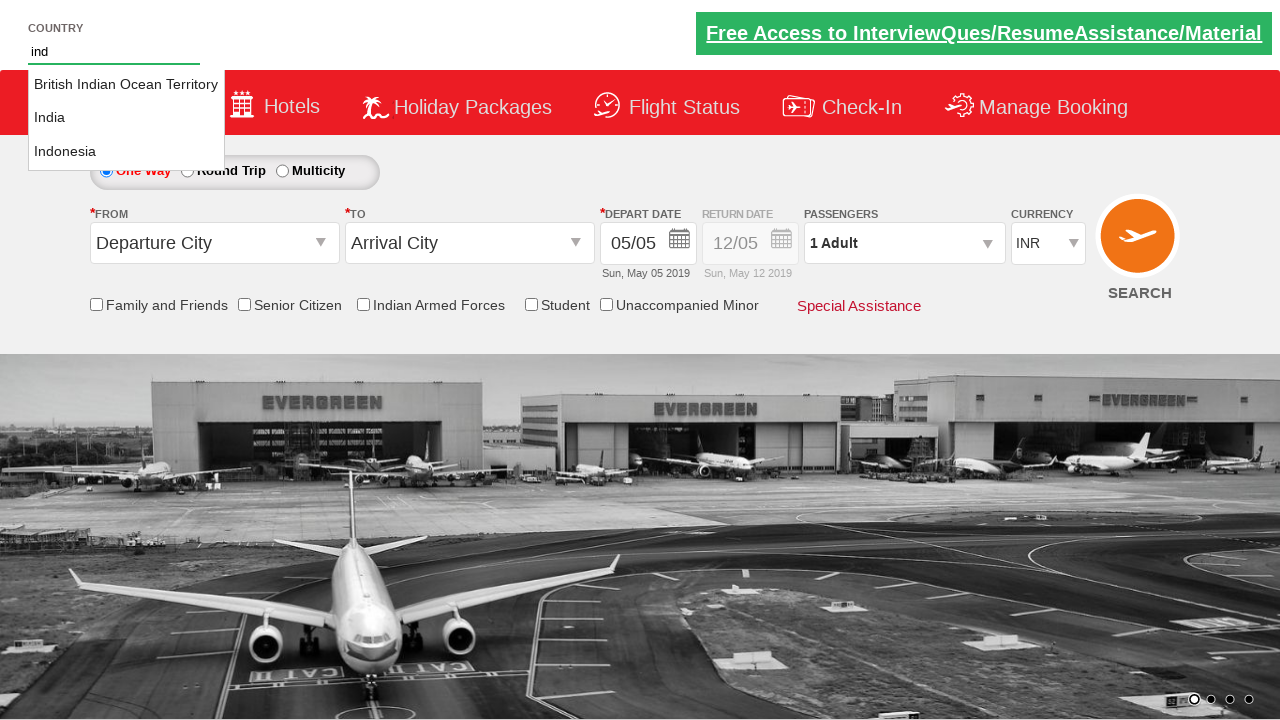

Selected 'India' from autocomplete suggestions at (126, 118) on li.ui-menu-item a >> nth=1
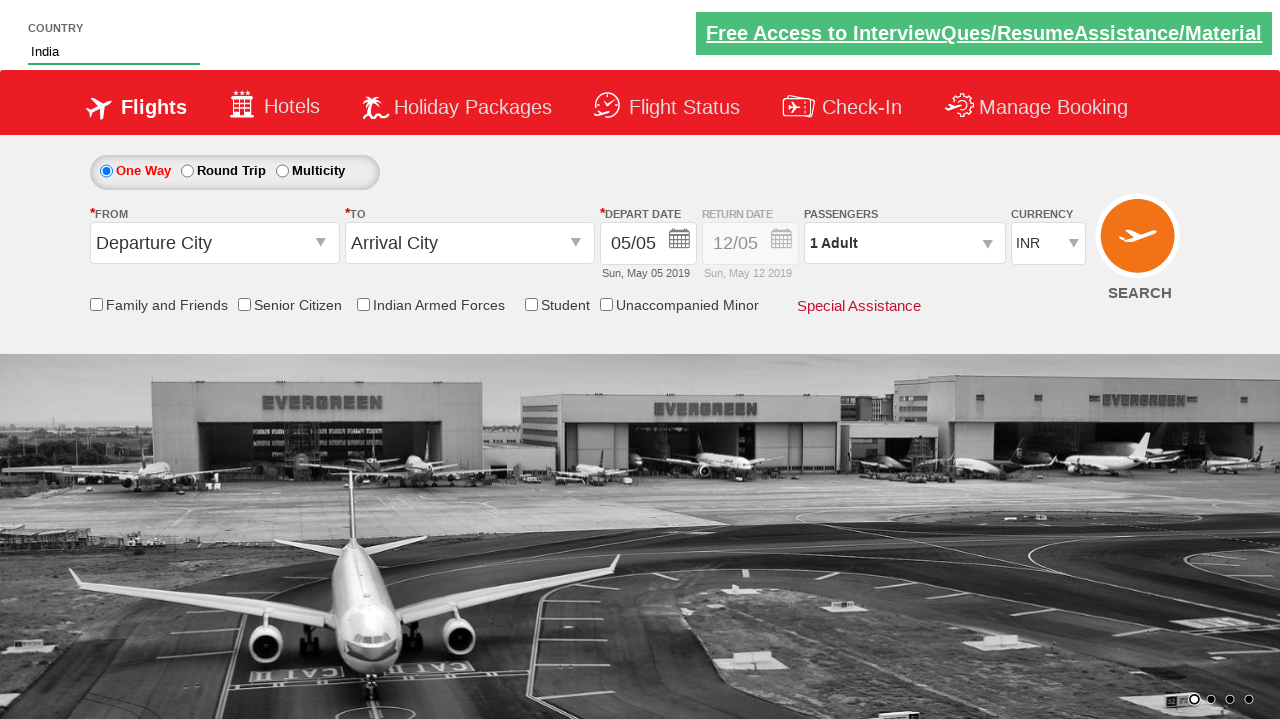

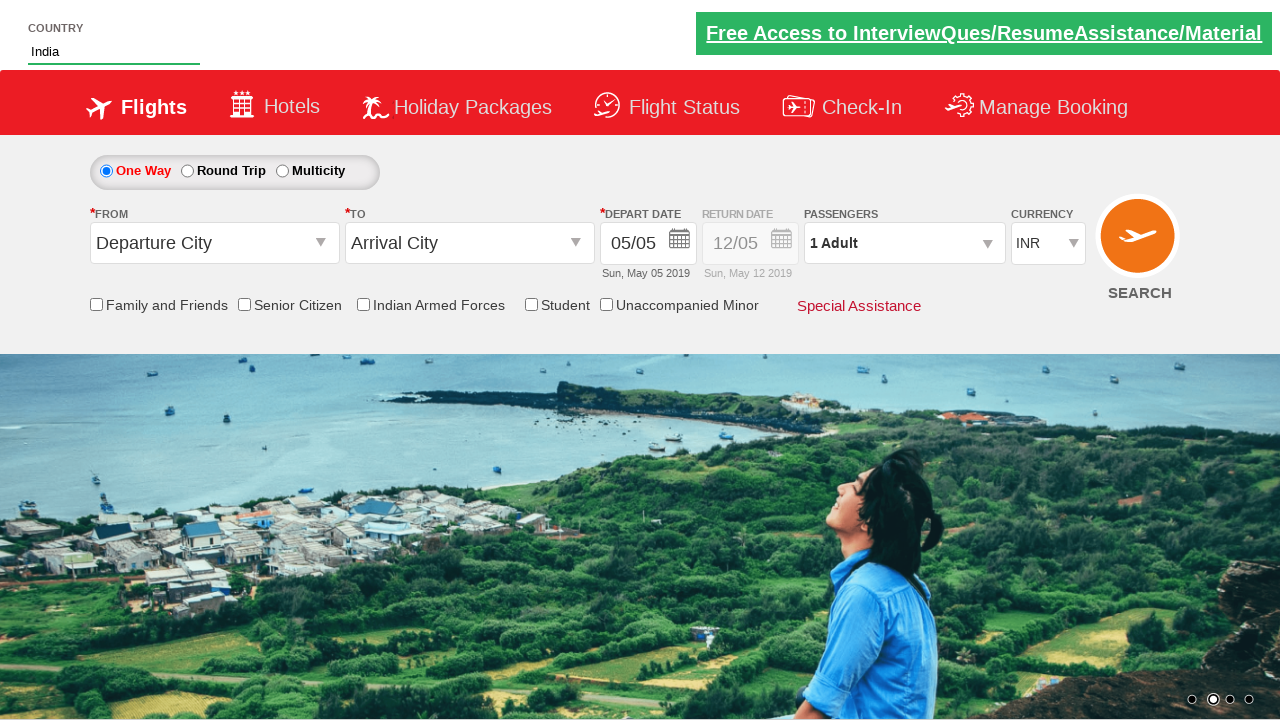